Tests clearing the complete state of all items by checking then unchecking toggle-all

Starting URL: https://demo.playwright.dev/todomvc

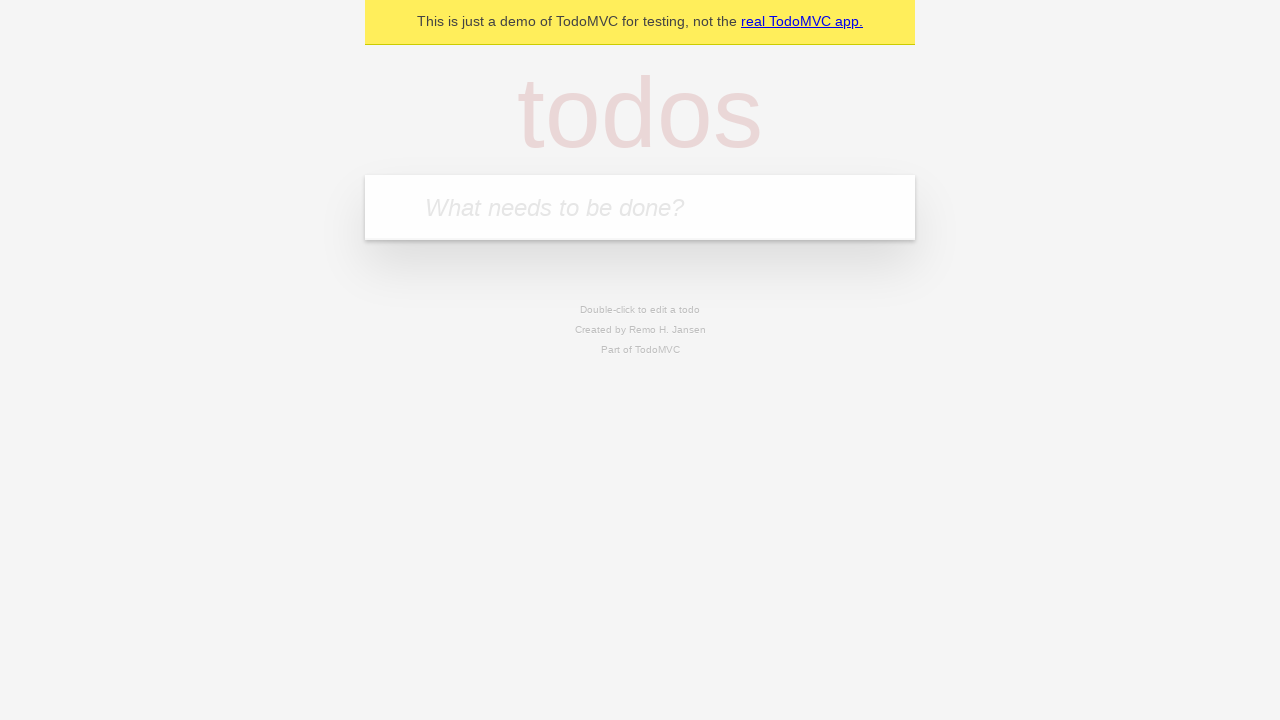

Filled new todo field with 'buy some cheese' on .new-todo
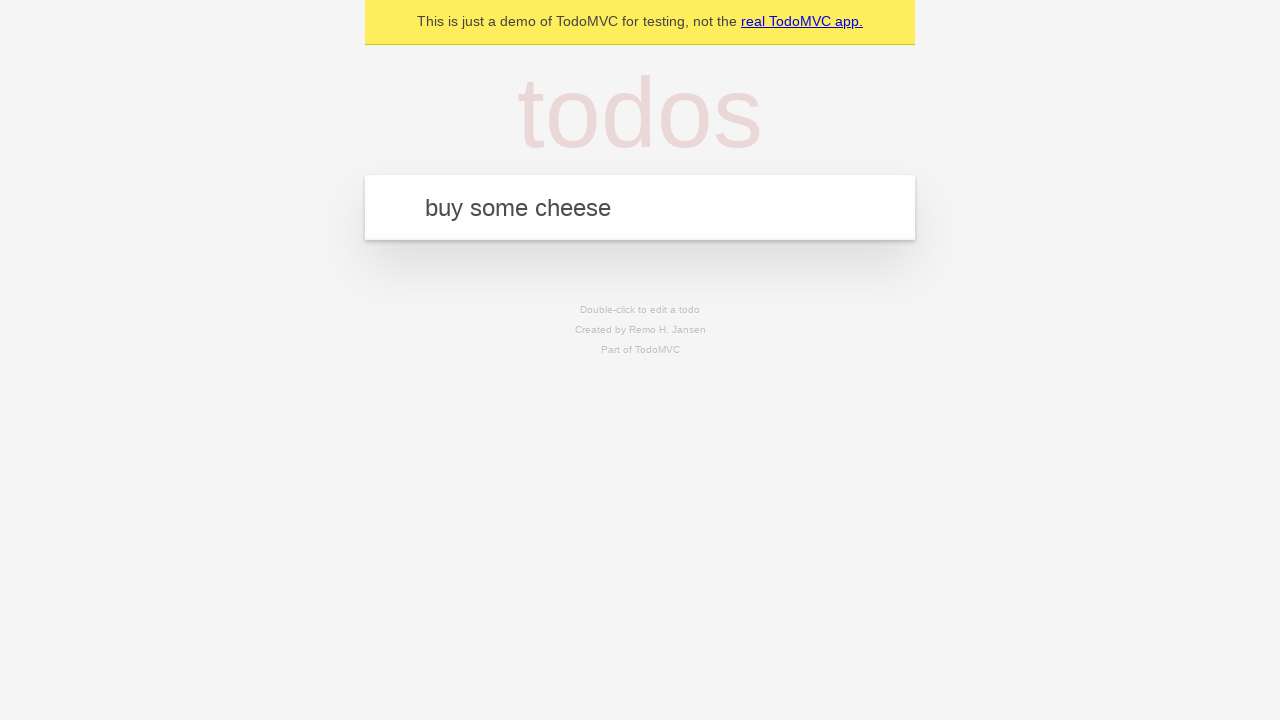

Pressed Enter to create first todo on .new-todo
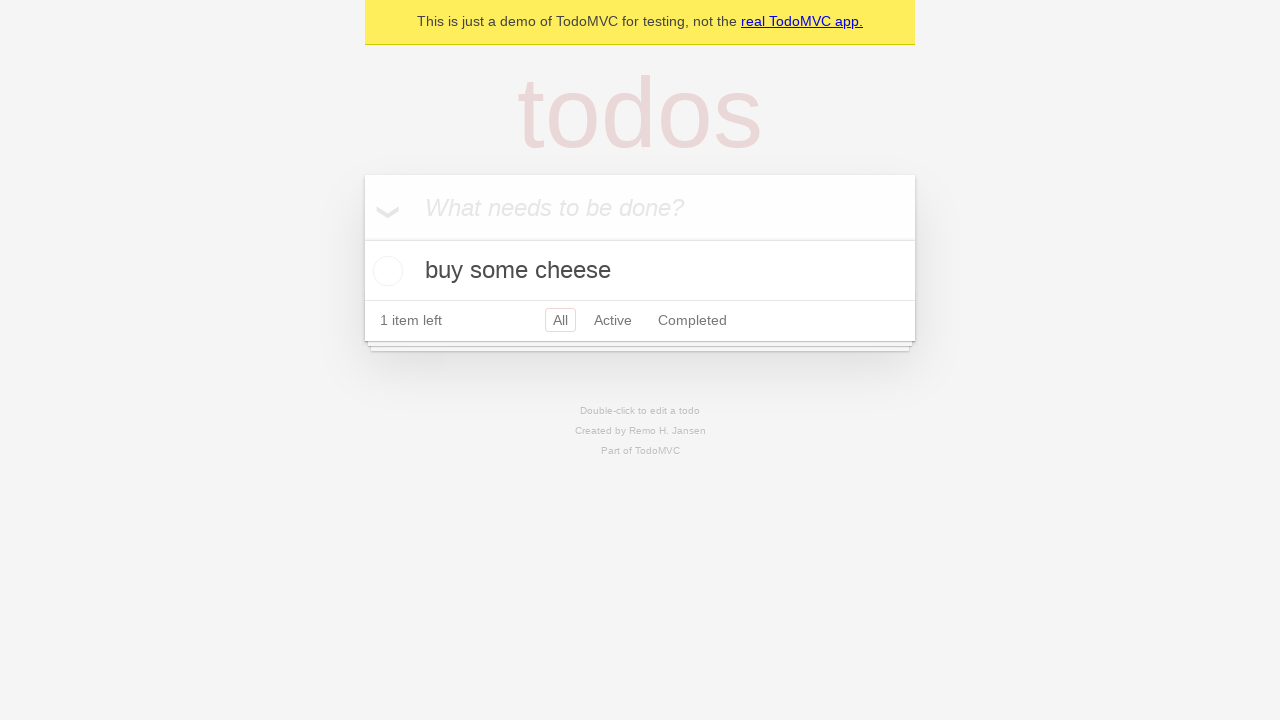

Filled new todo field with 'feed the cat' on .new-todo
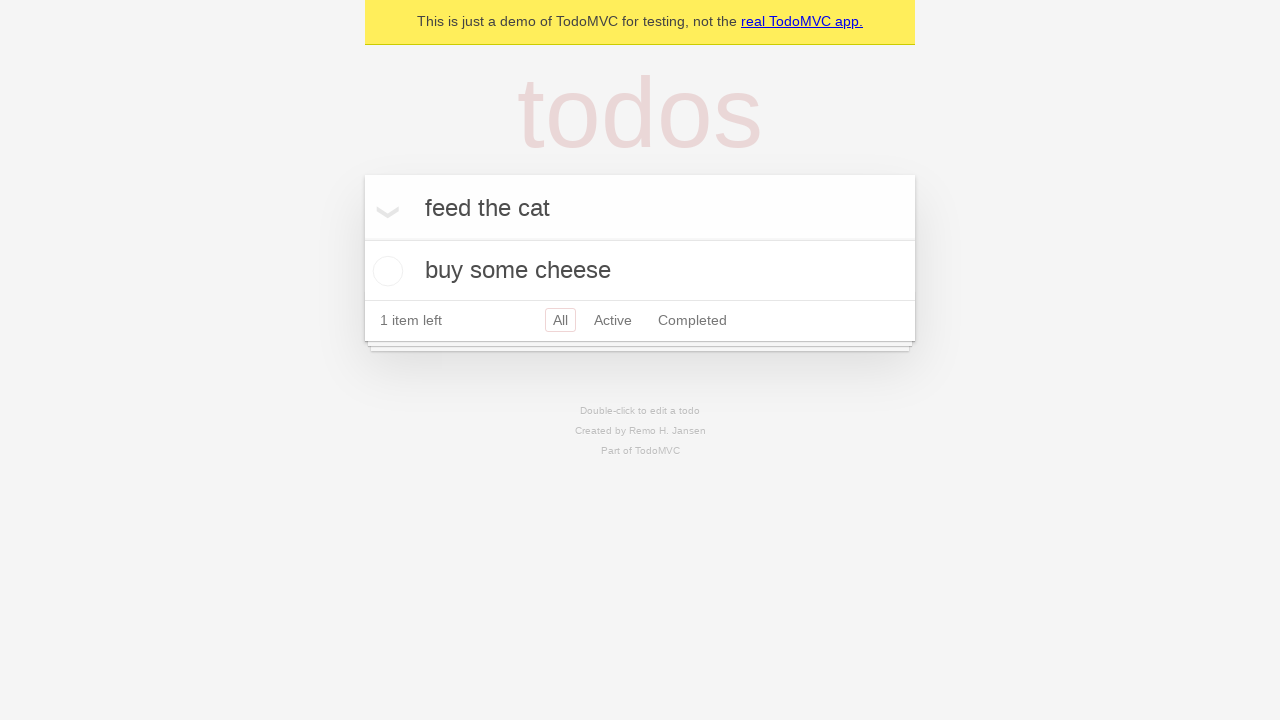

Pressed Enter to create second todo on .new-todo
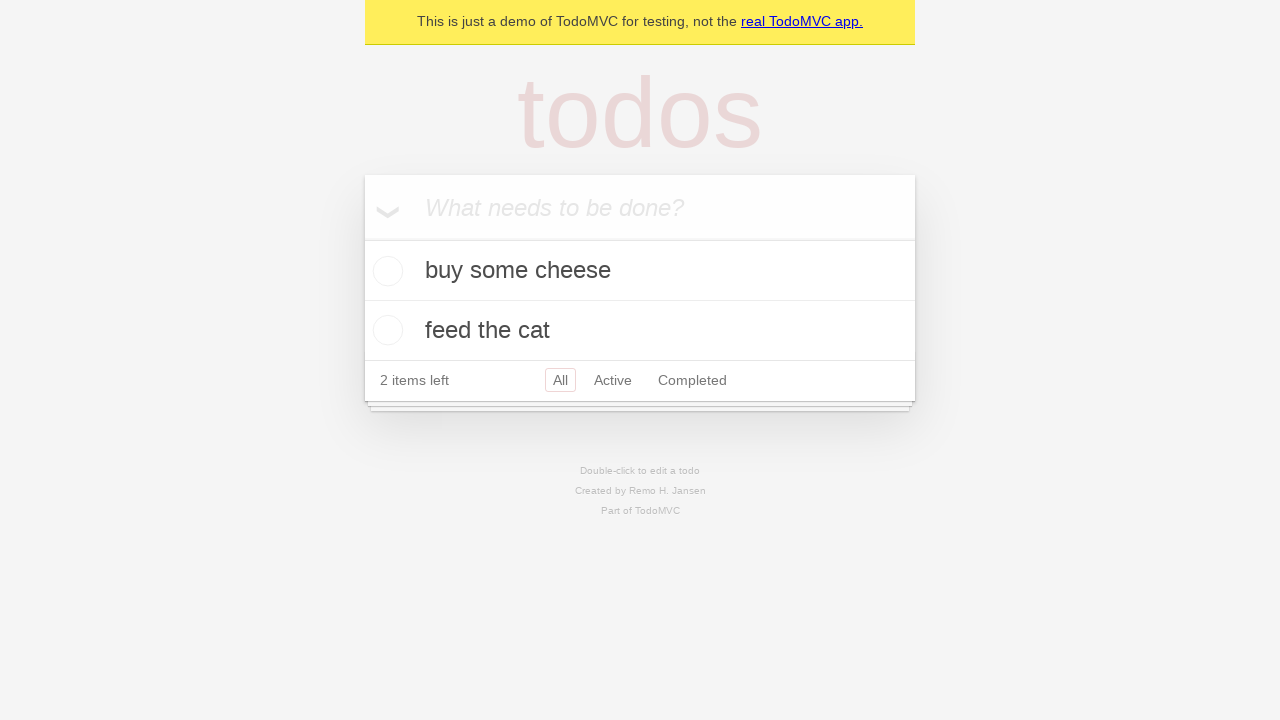

Filled new todo field with 'book a doctors appointment' on .new-todo
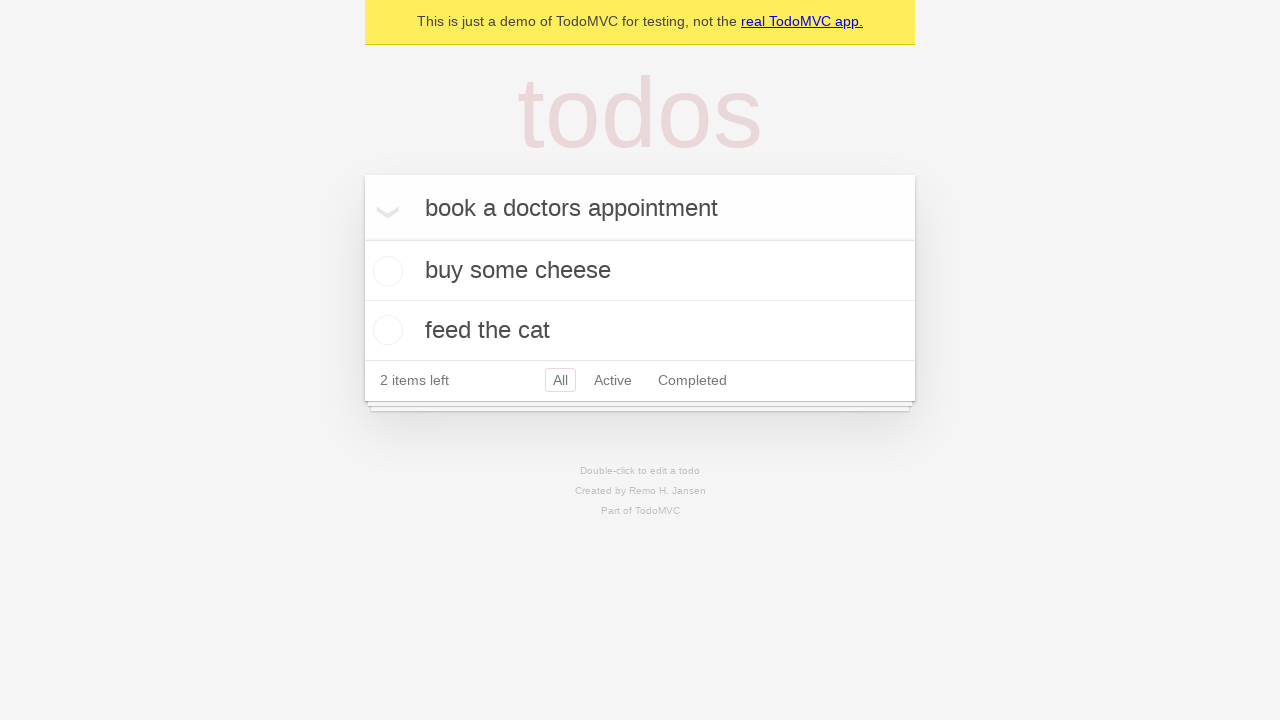

Pressed Enter to create third todo on .new-todo
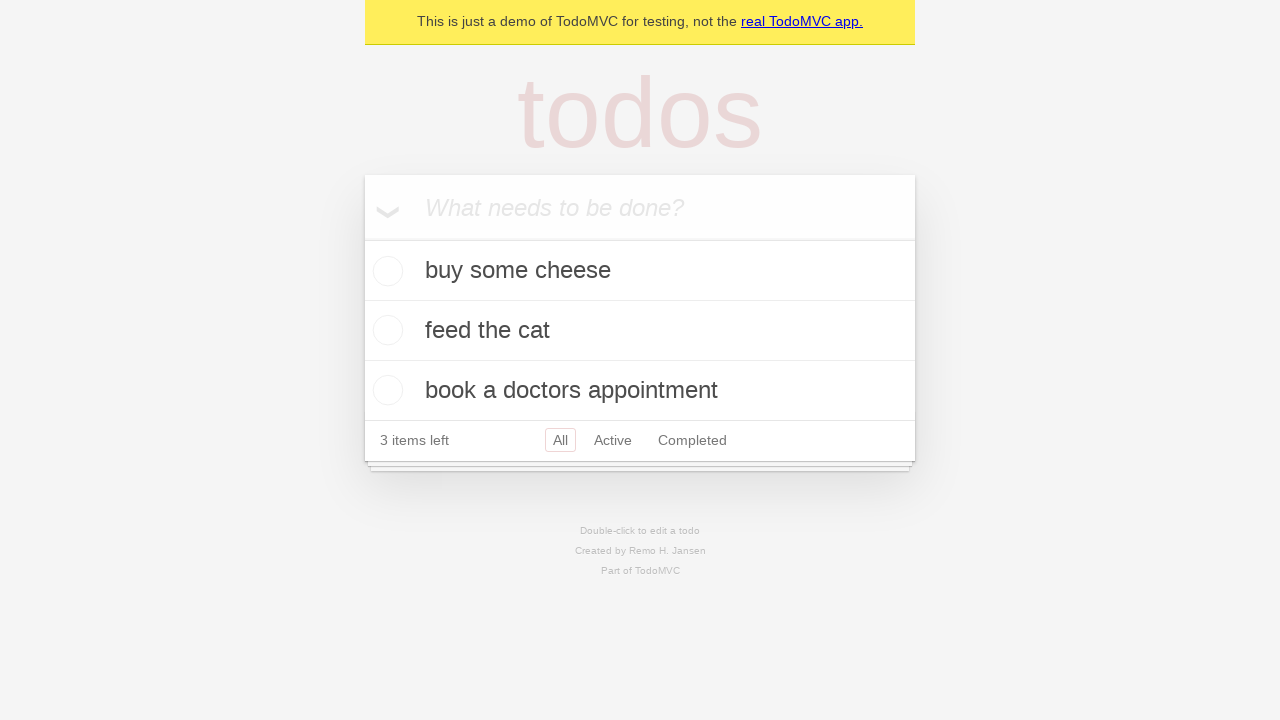

Clicked toggle-all to mark all items as complete at (362, 238) on .toggle-all
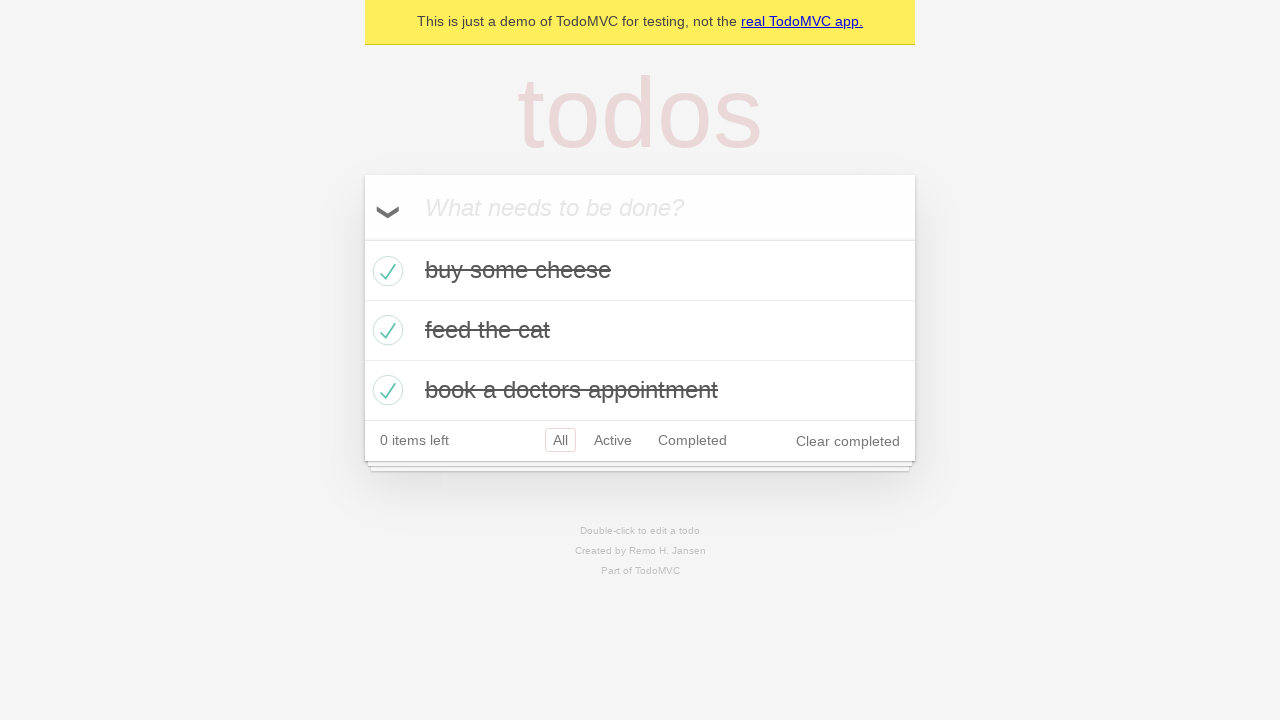

Clicked toggle-all to uncheck all items and clear complete state at (362, 238) on .toggle-all
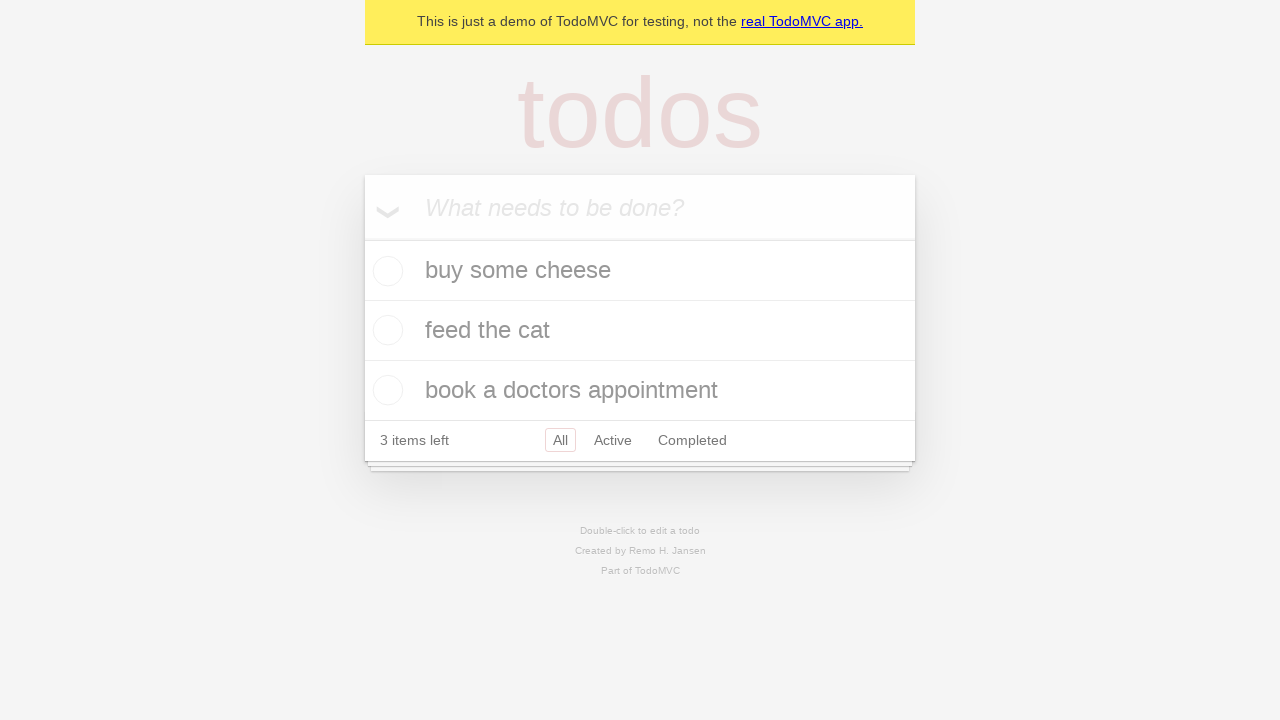

Waited for todo list items to be visible
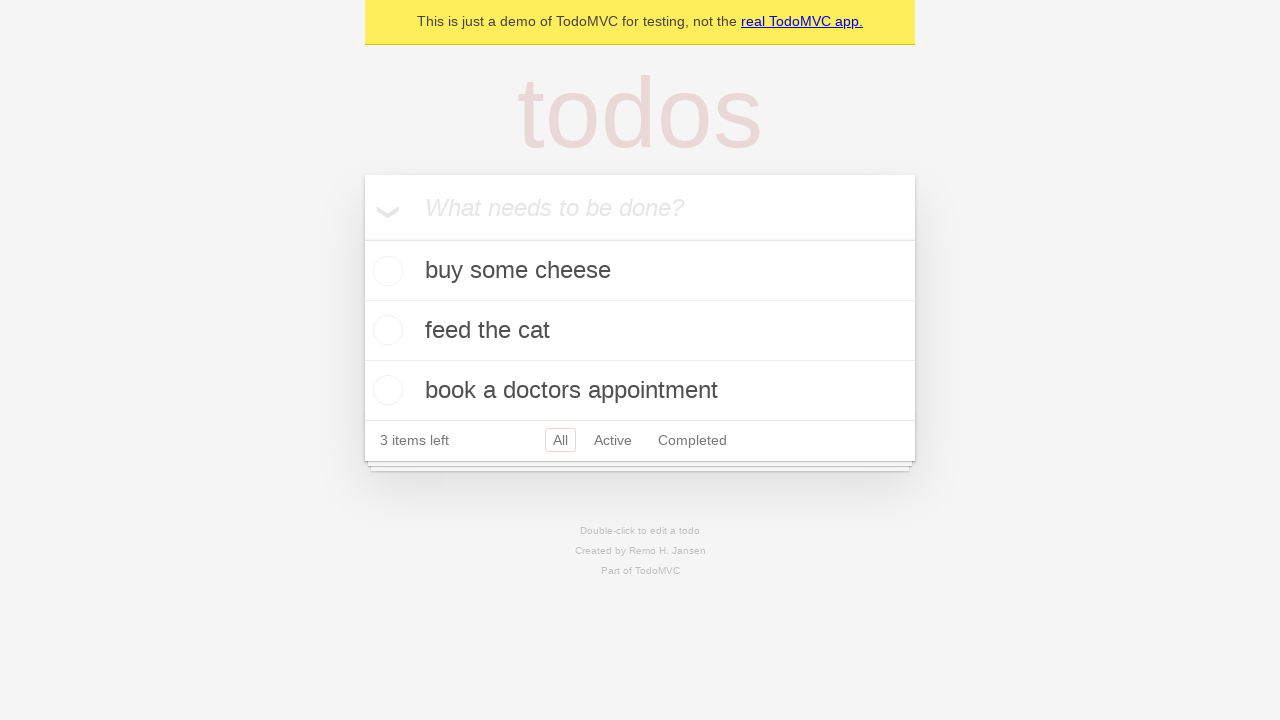

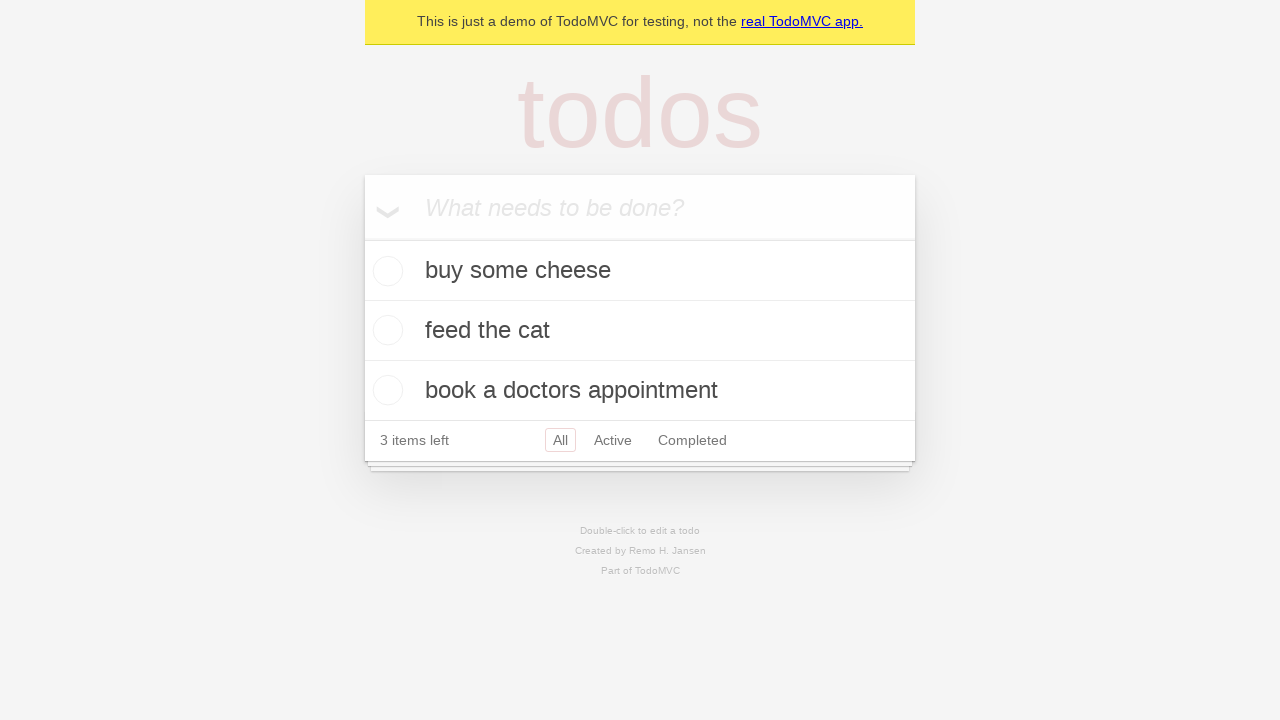